Tests navigation through the LetCode website by clicking various links and navigating between pages

Starting URL: https://letcode.in/edit

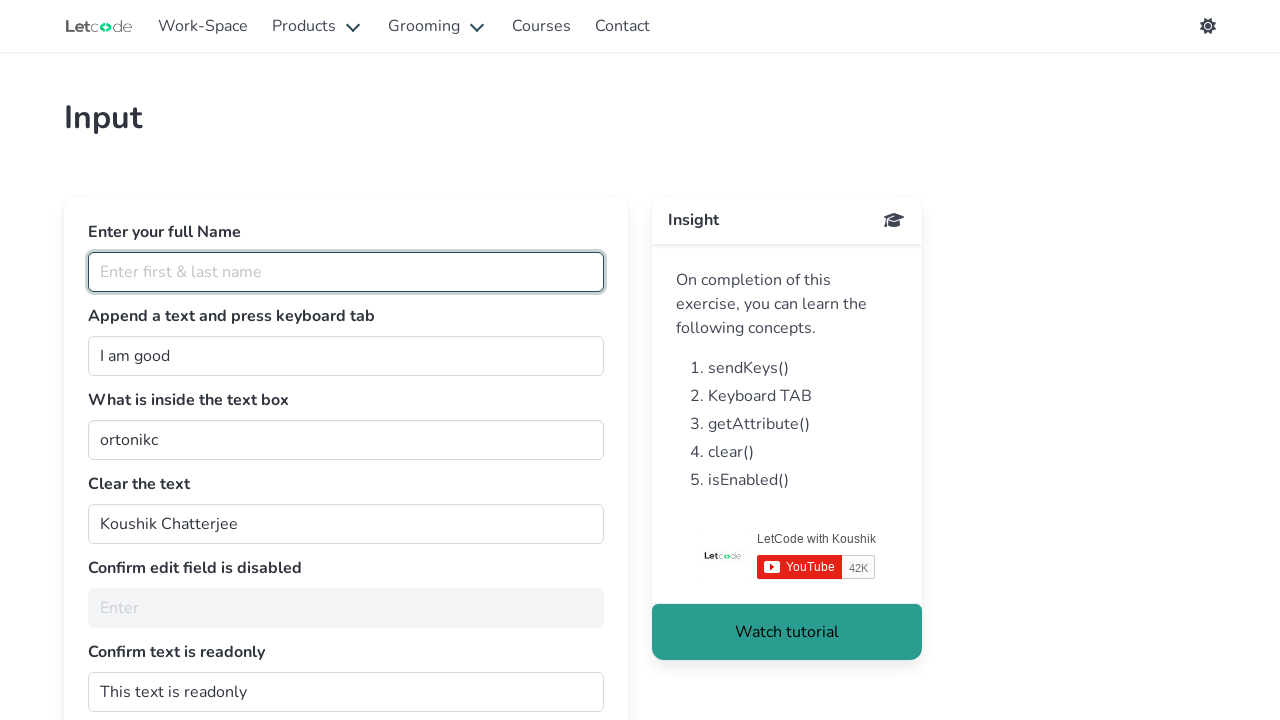

Clicked on the testing button at (203, 26) on #testing
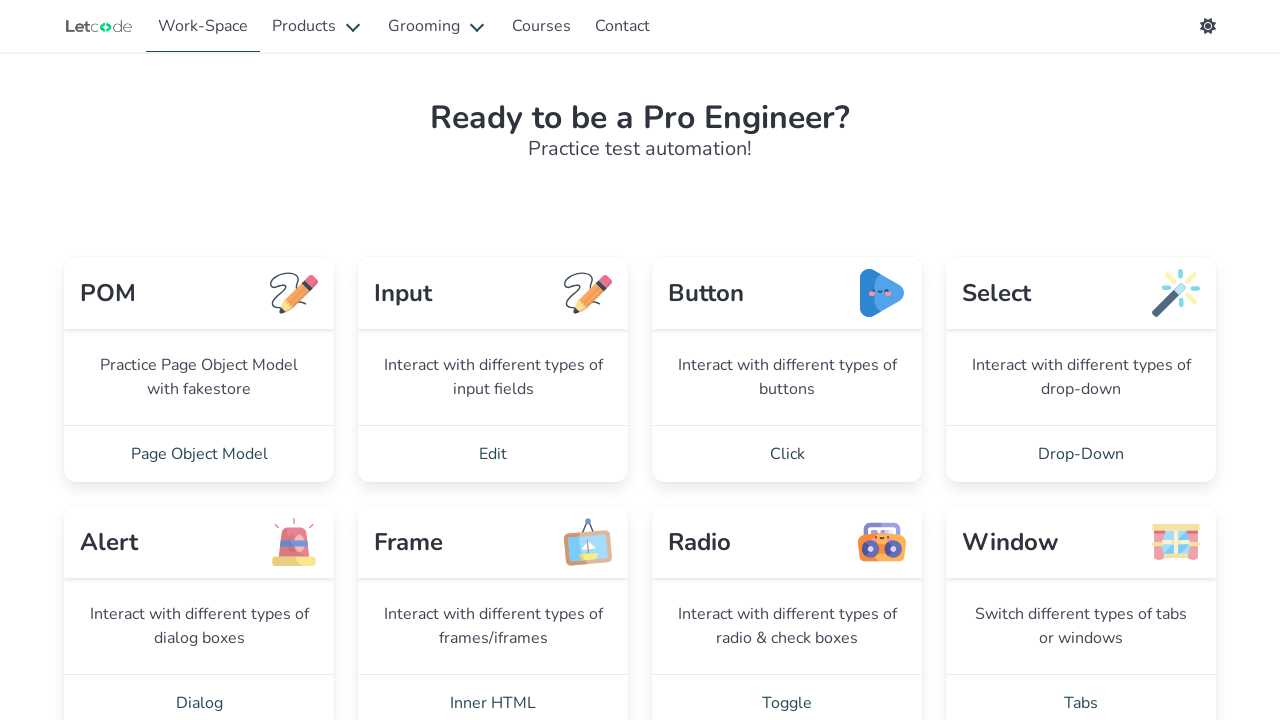

Waited for page load state to complete
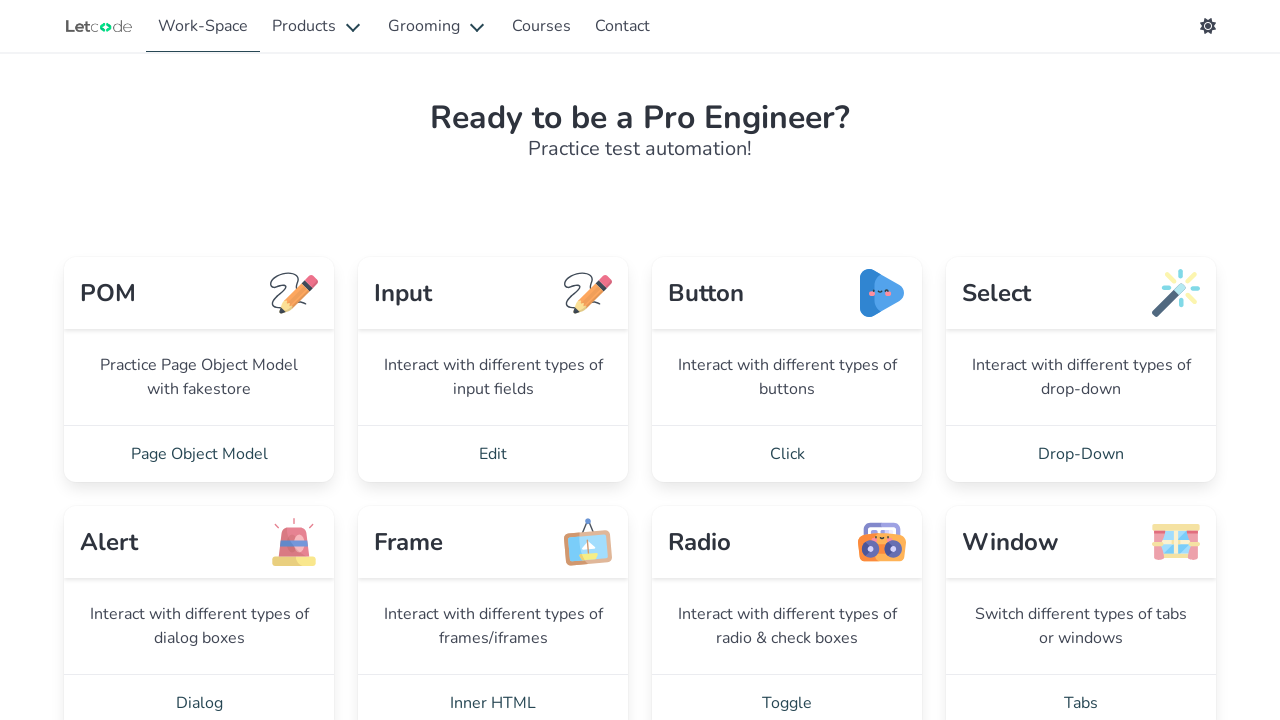

Clicked on LetCode logo/home link at (99, 26) on xpath=/html/body/app-root/app-header/nav/div/div[1]/a[1]
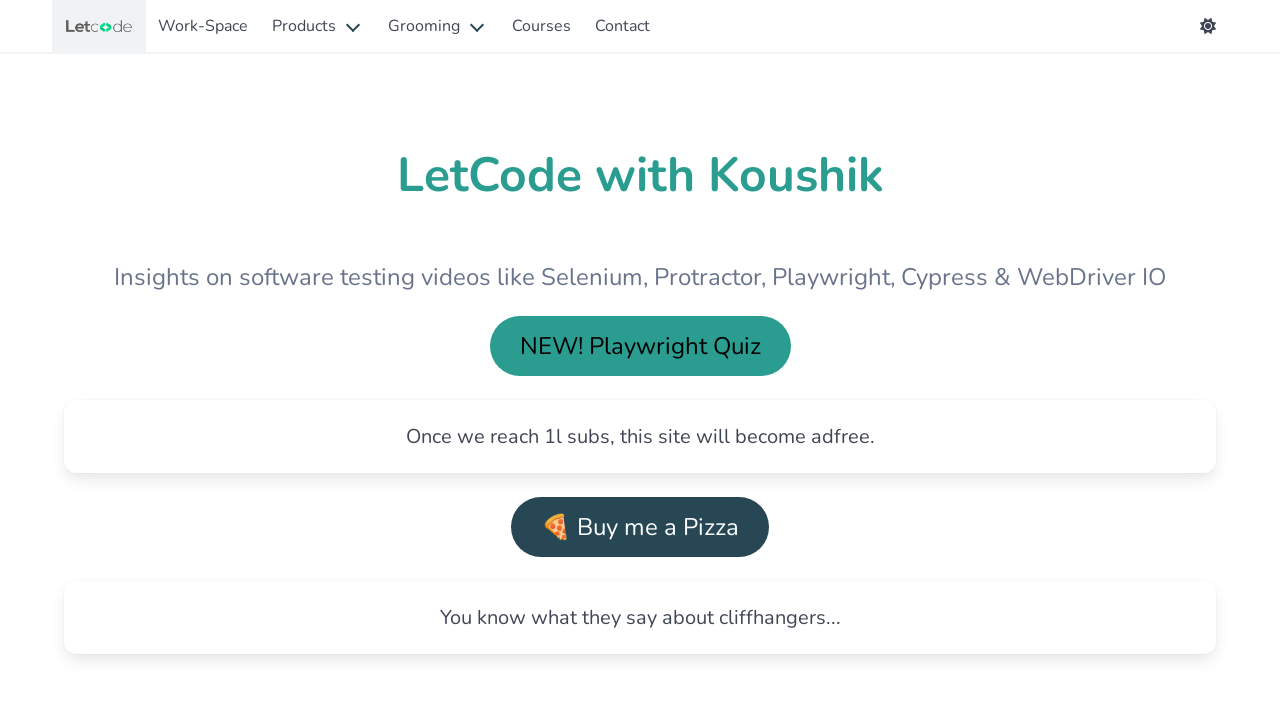

Navigated back to previous page
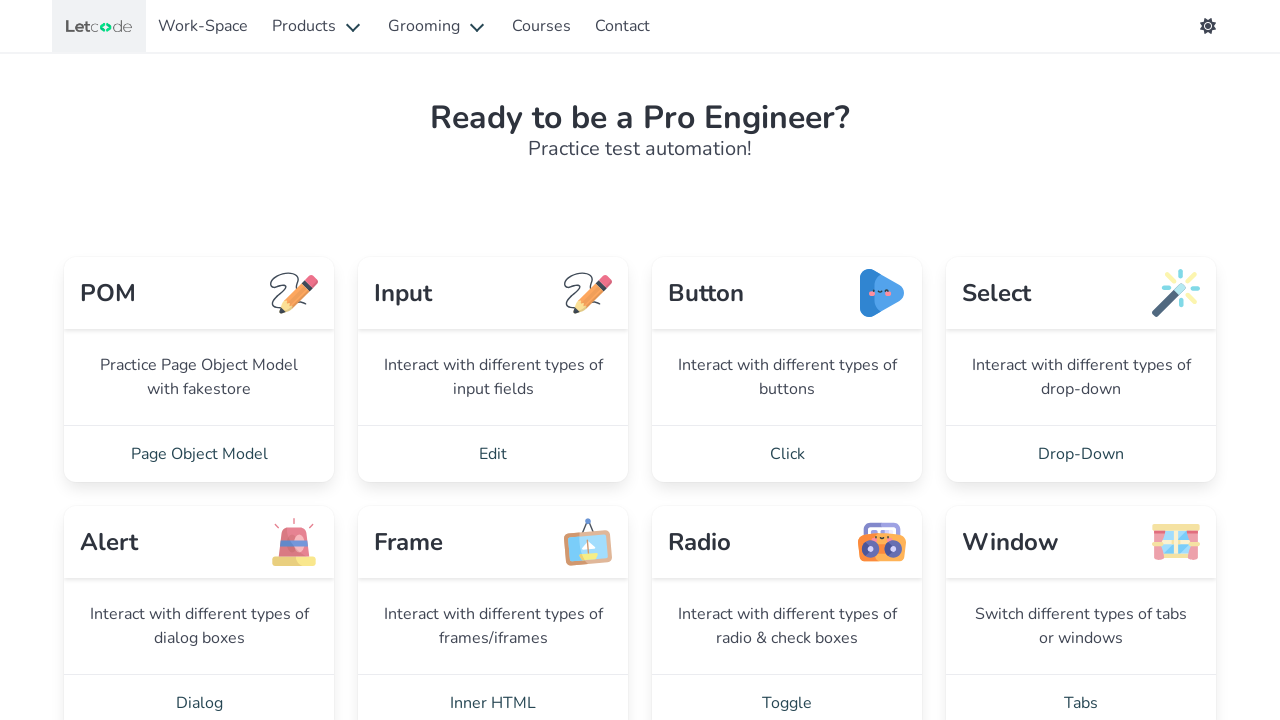

Clicked on Edit link to return to edit page at (493, 454) on text=Edit
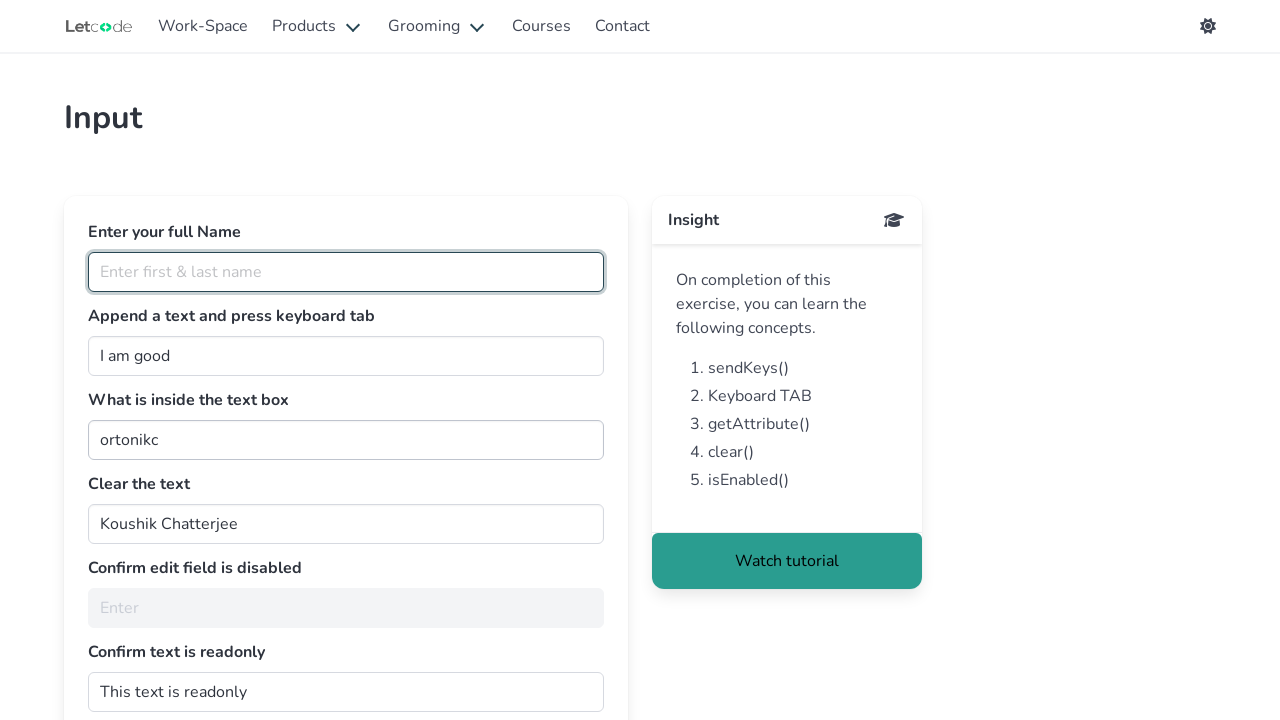

Edit page loaded - card content selector found
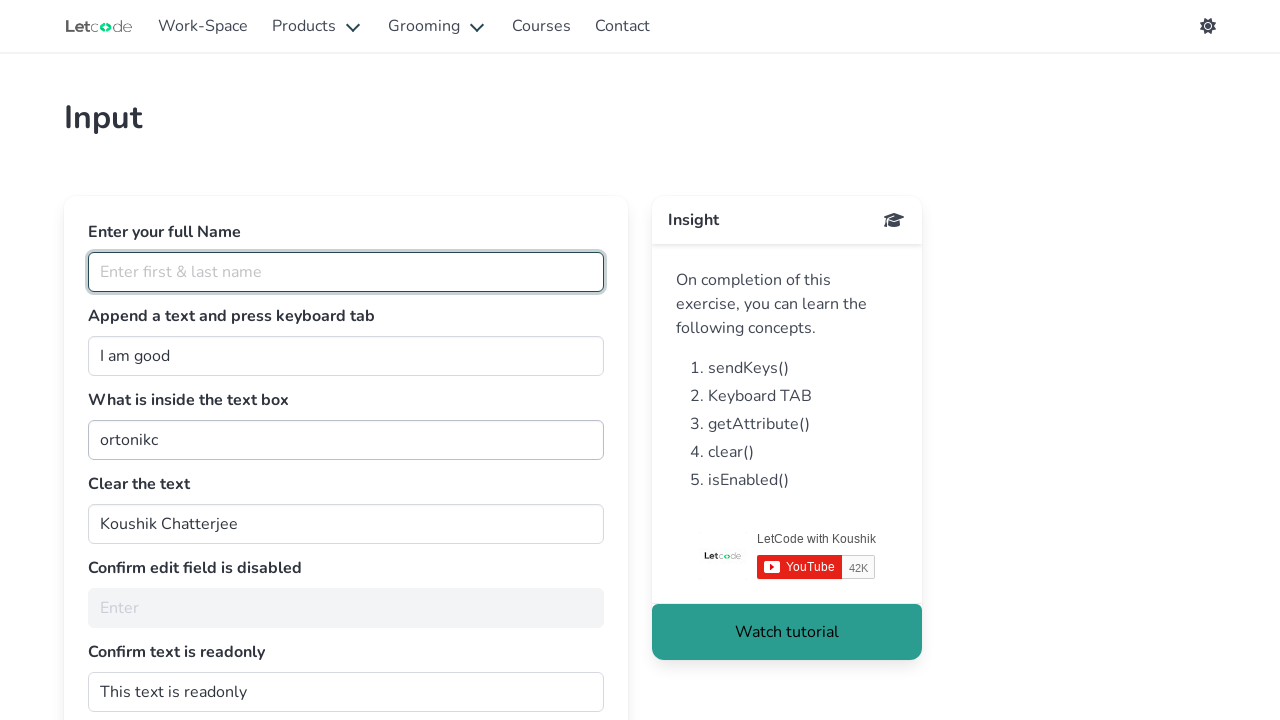

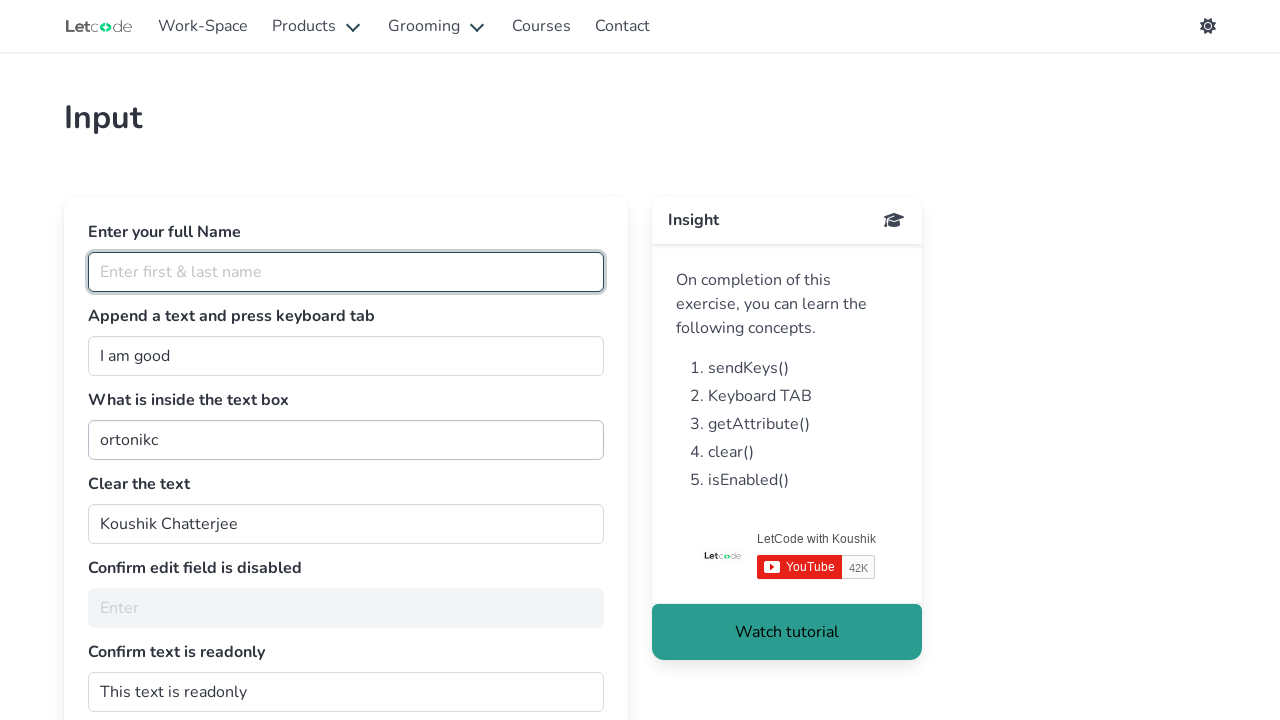